Tests custom dropdown selection by clicking the number dropdown and selecting an item

Starting URL: http://jqueryui.com/resources/demos/selectmenu/default.html

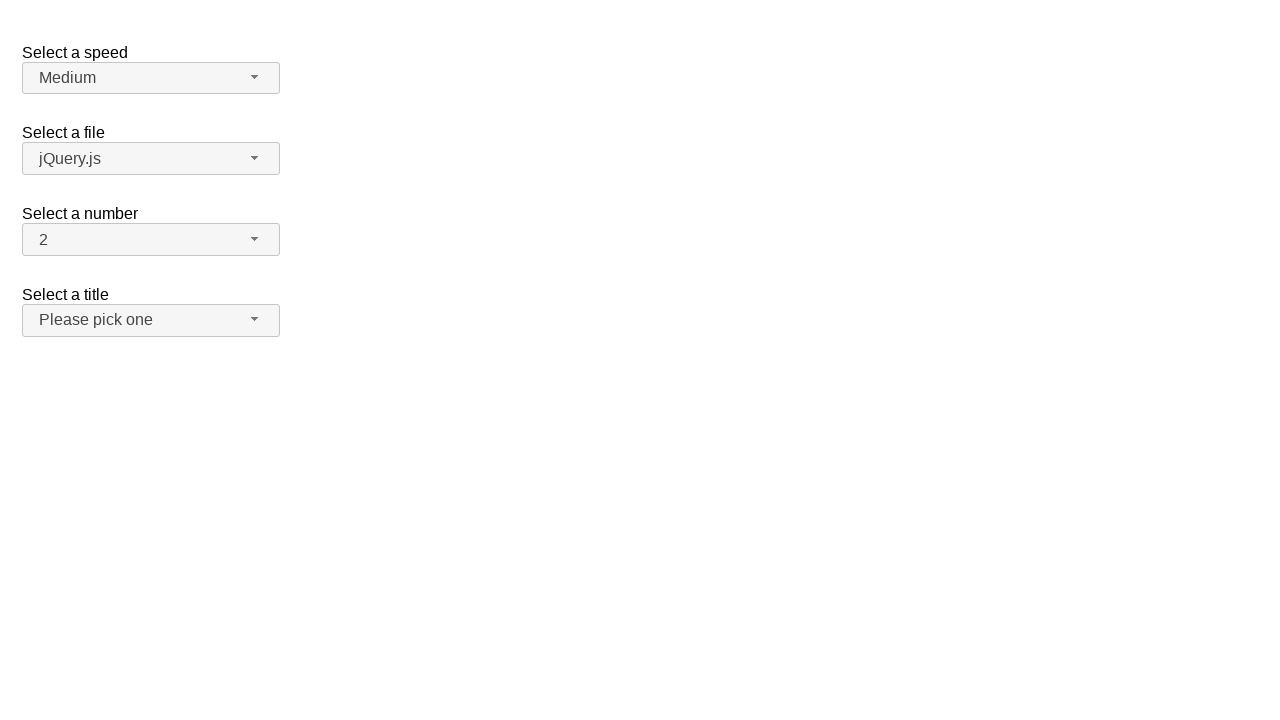

Clicked on the number dropdown button to expand it at (151, 240) on span#number-button
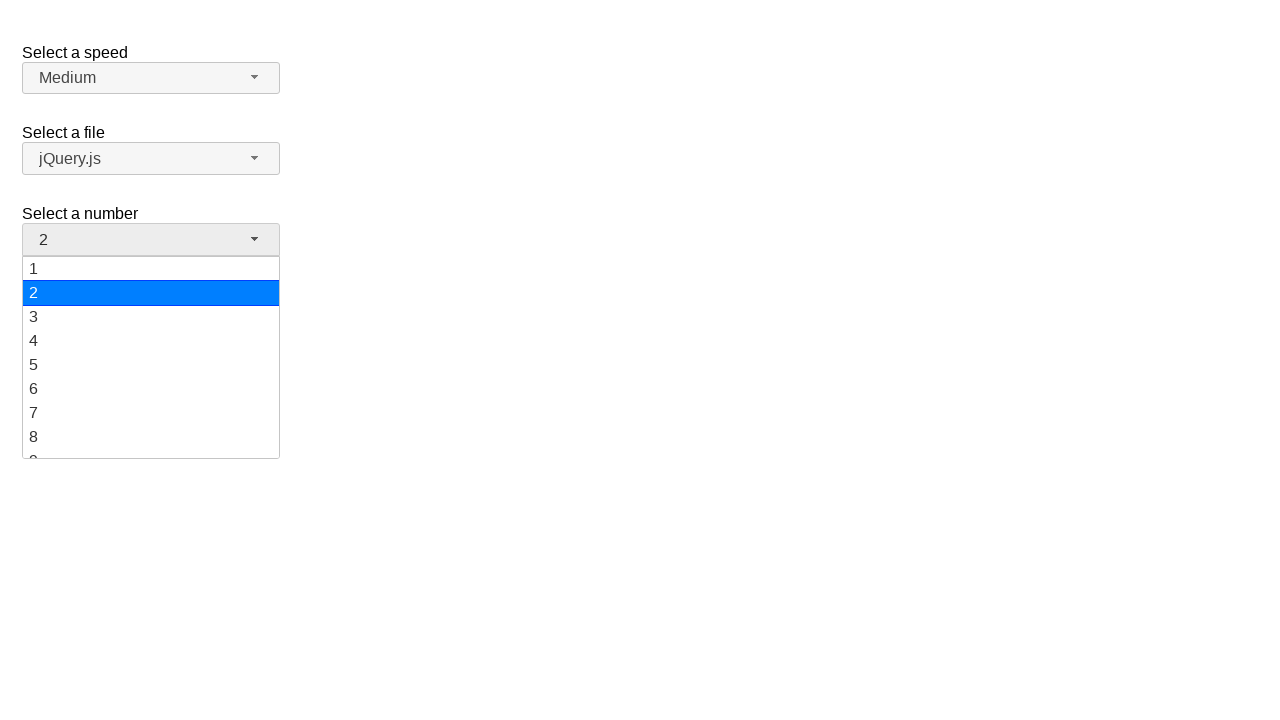

Dropdown items became visible
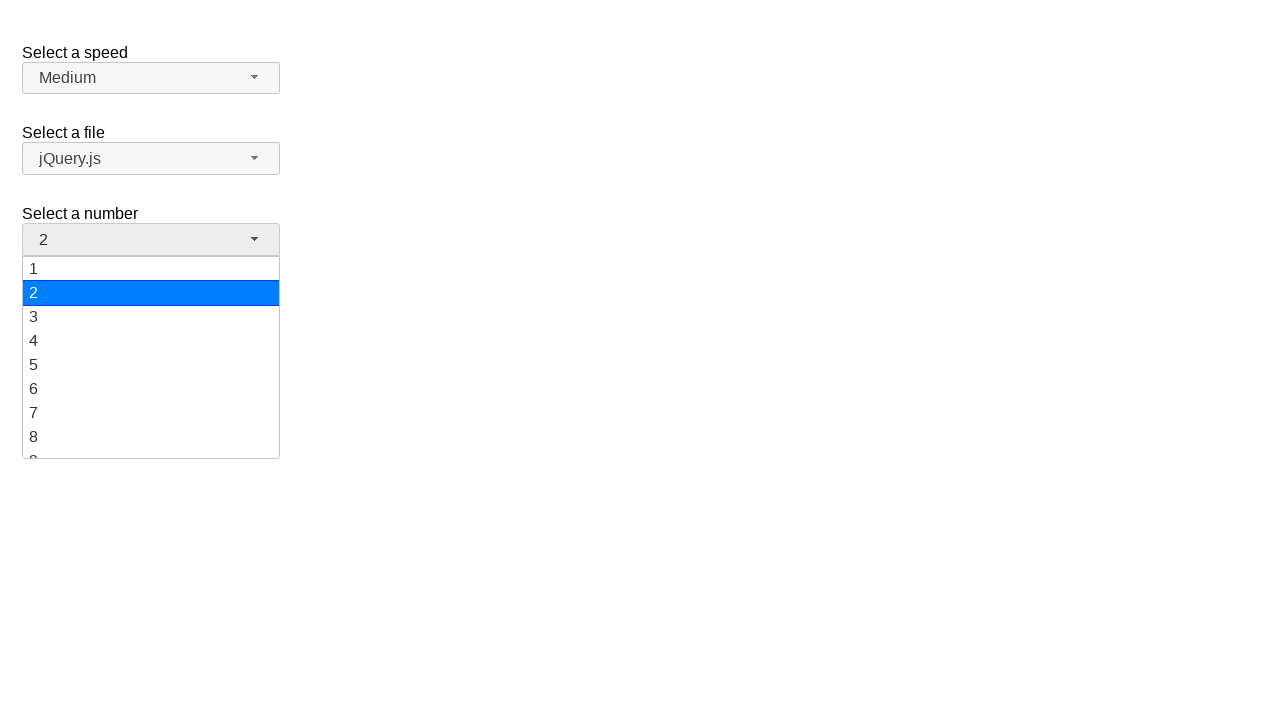

Selected item '3' from the number dropdown at (151, 317) on ul#number-menu div:has-text('3')
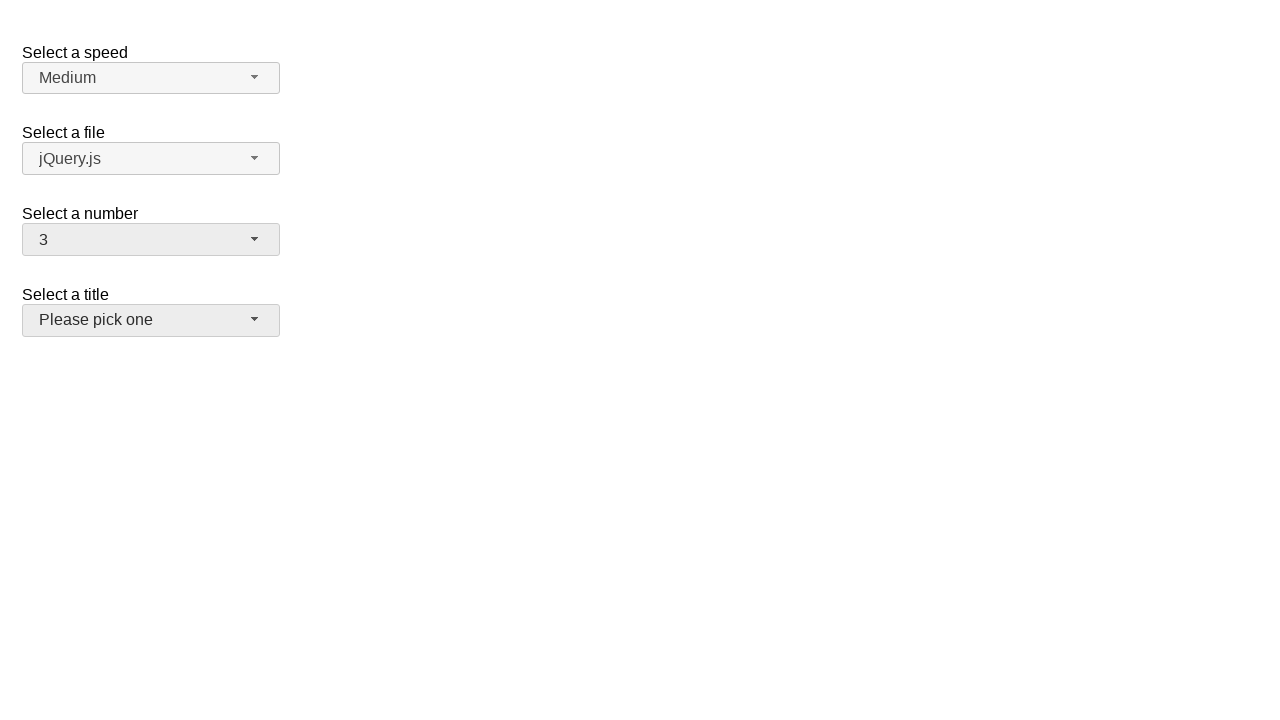

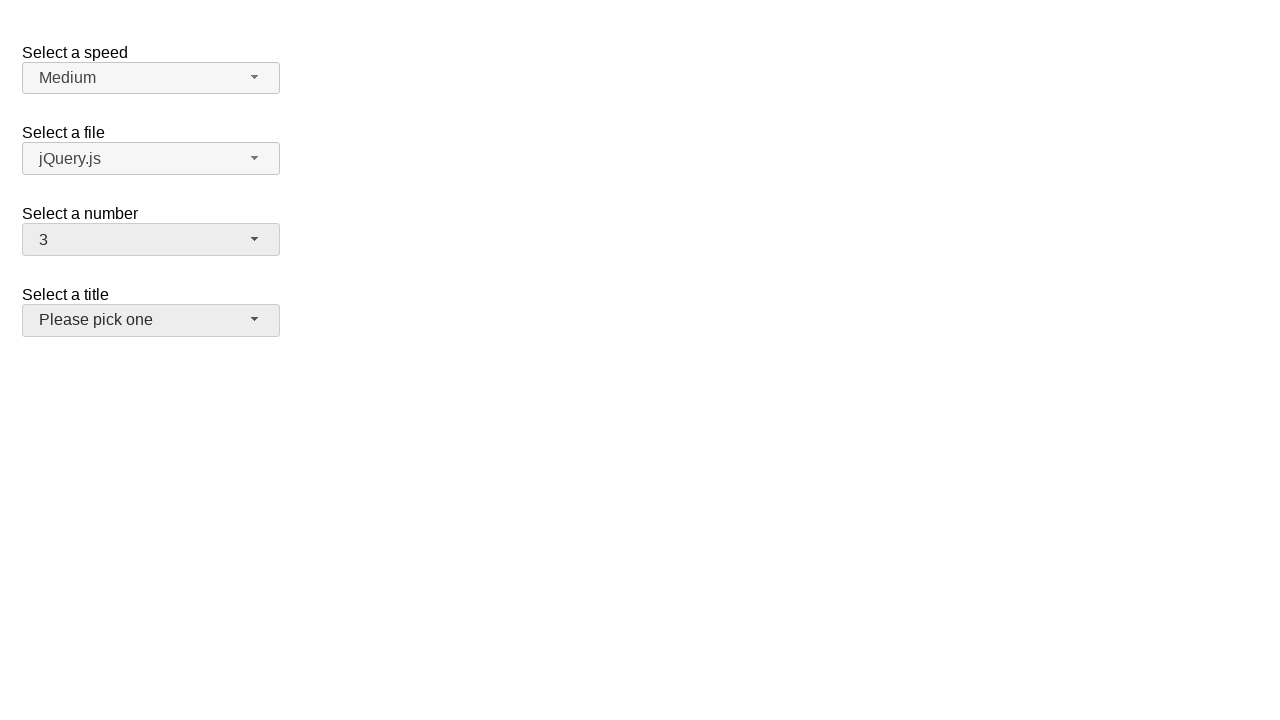